Tests interaction with SpiceJet's booking interface by clicking on a dropdown element on the homepage

Starting URL: https://www.spicejet.com/

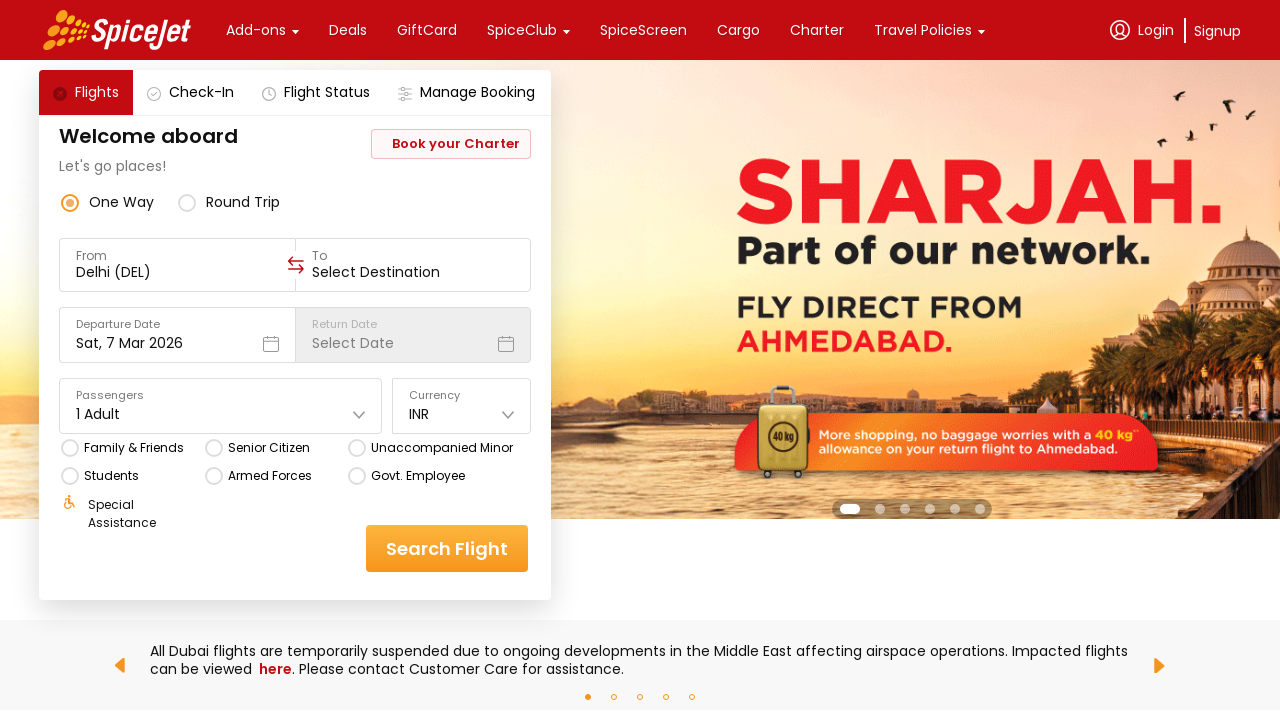

Waited for page to fully load (networkidle)
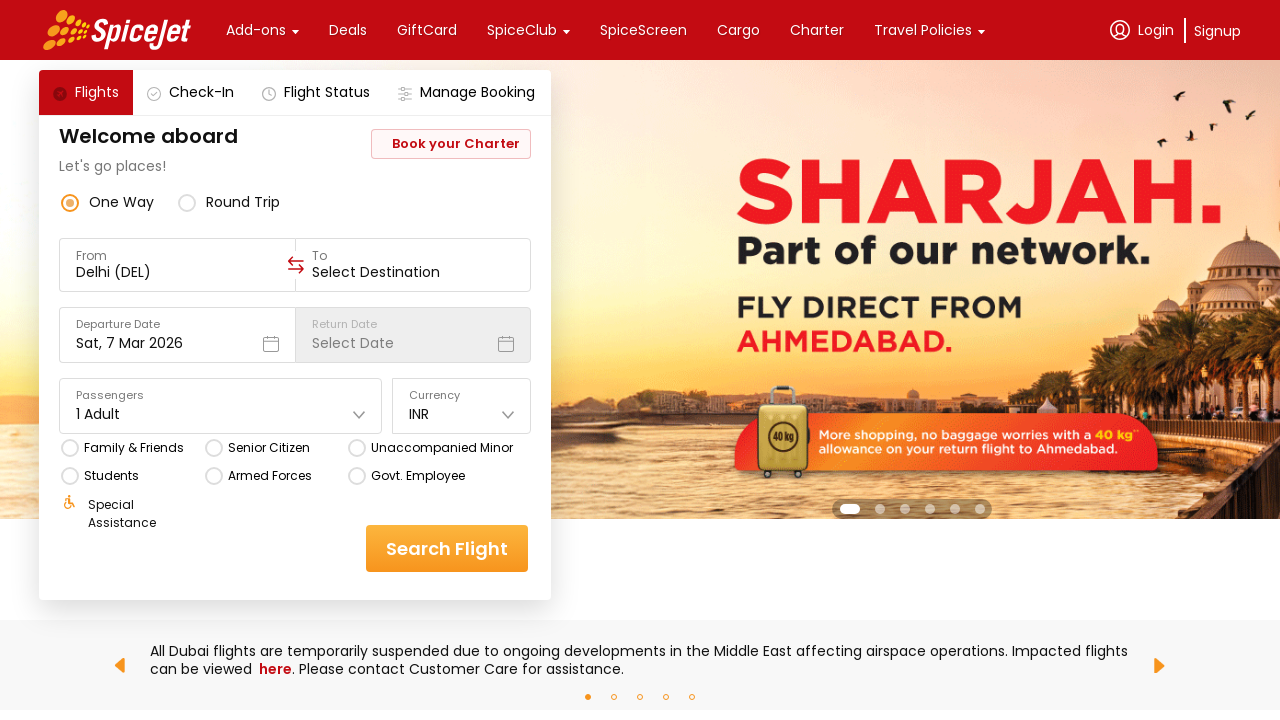

Clicked on dropdown element in SpiceJet booking interface at (359, 414) on xpath=//div[@class='css-1dbjc4n']//div//div[@class='css-1dbjc4n r-14lw9ot r-11u4
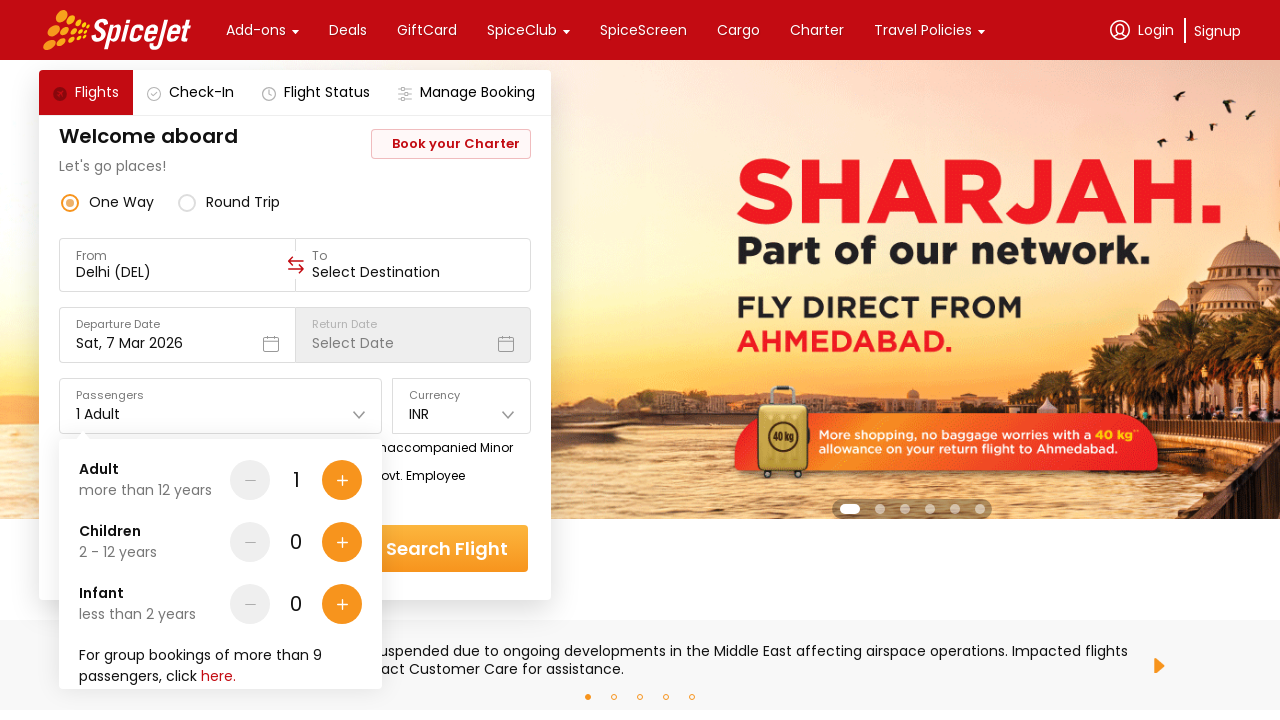

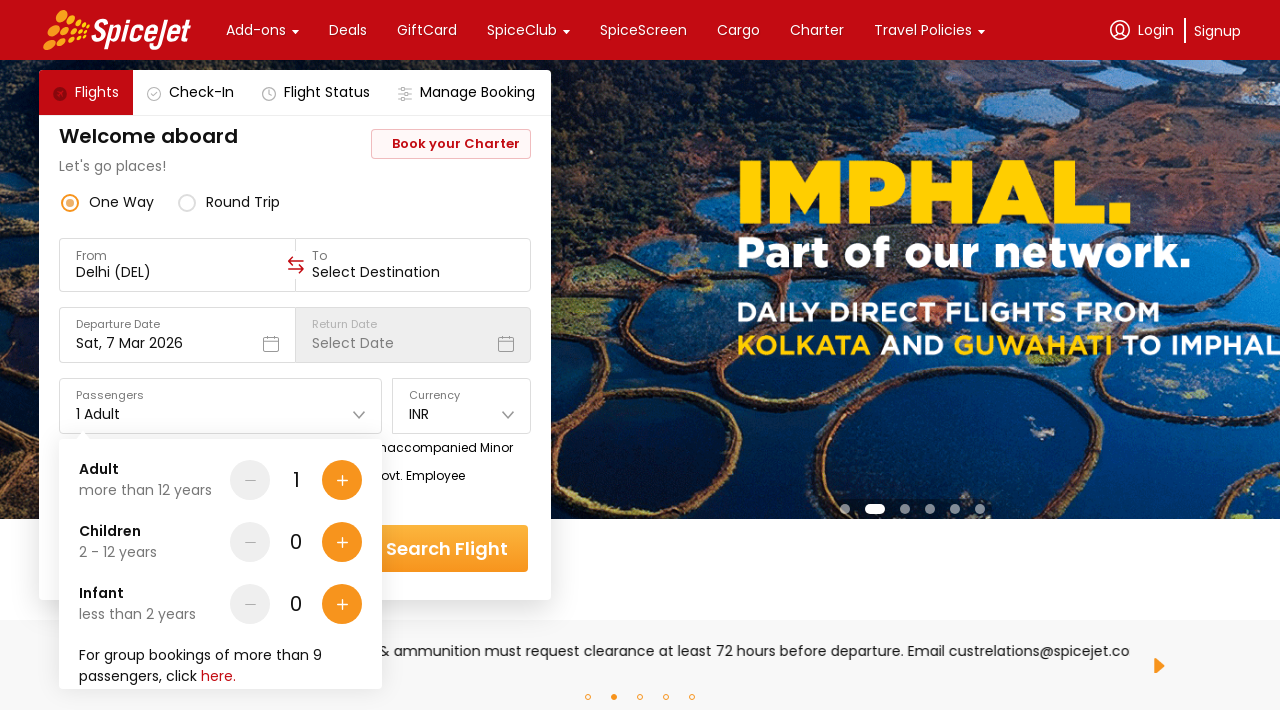